Tests a registration form by filling in first name, last name, and email fields, then submitting the form and verifying the success message appears.

Starting URL: http://suninjuly.github.io/registration1.html

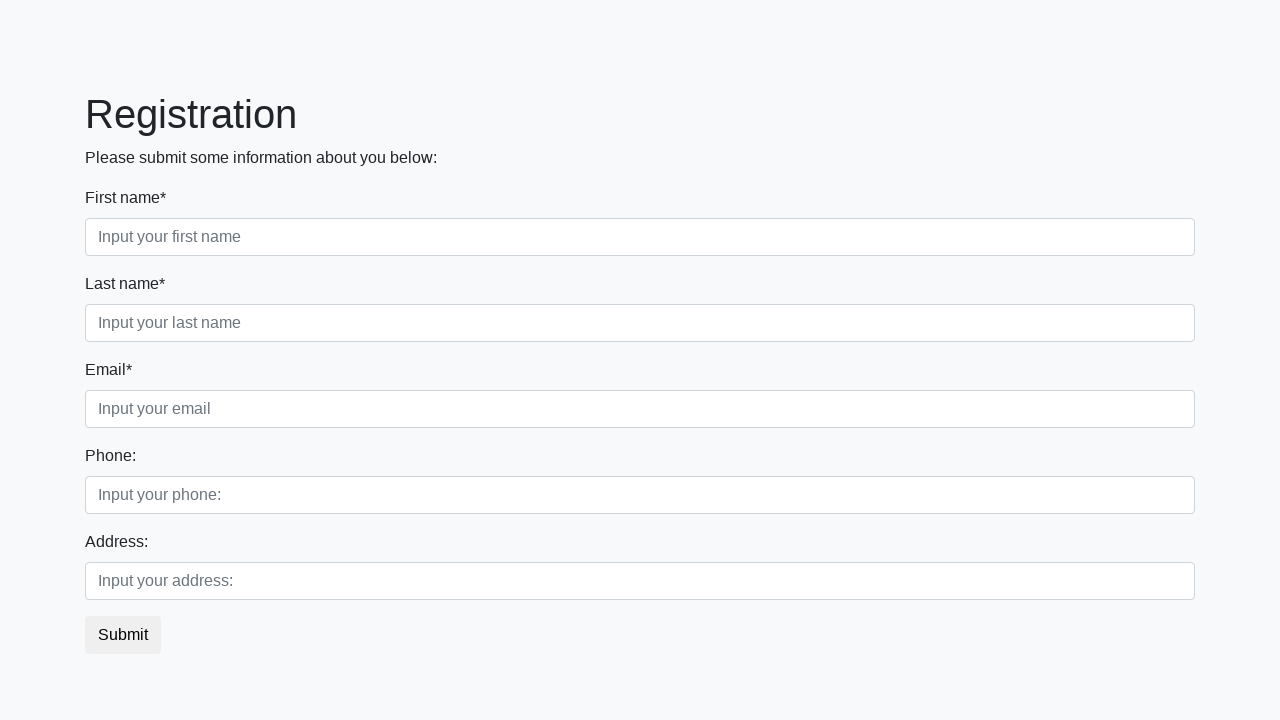

Filled first name field with 'Ivan' on .first_block .first
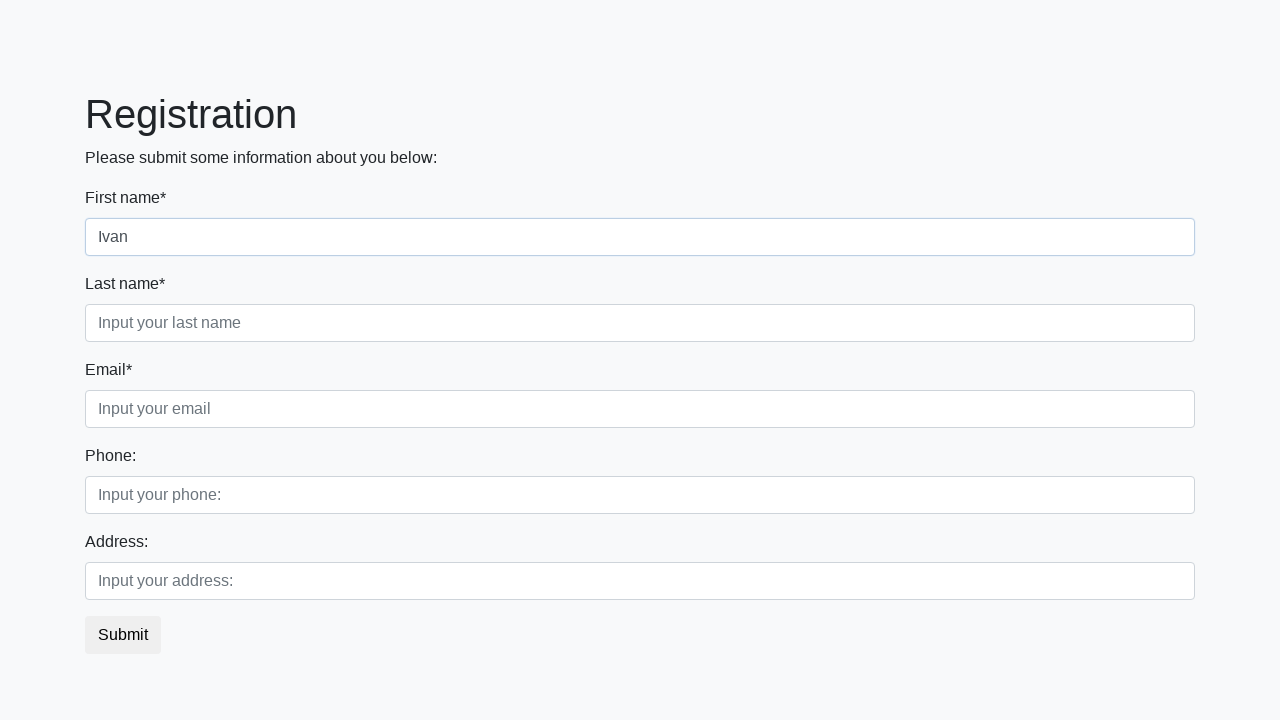

Filled last name field with 'Petrov' on .first_block .second
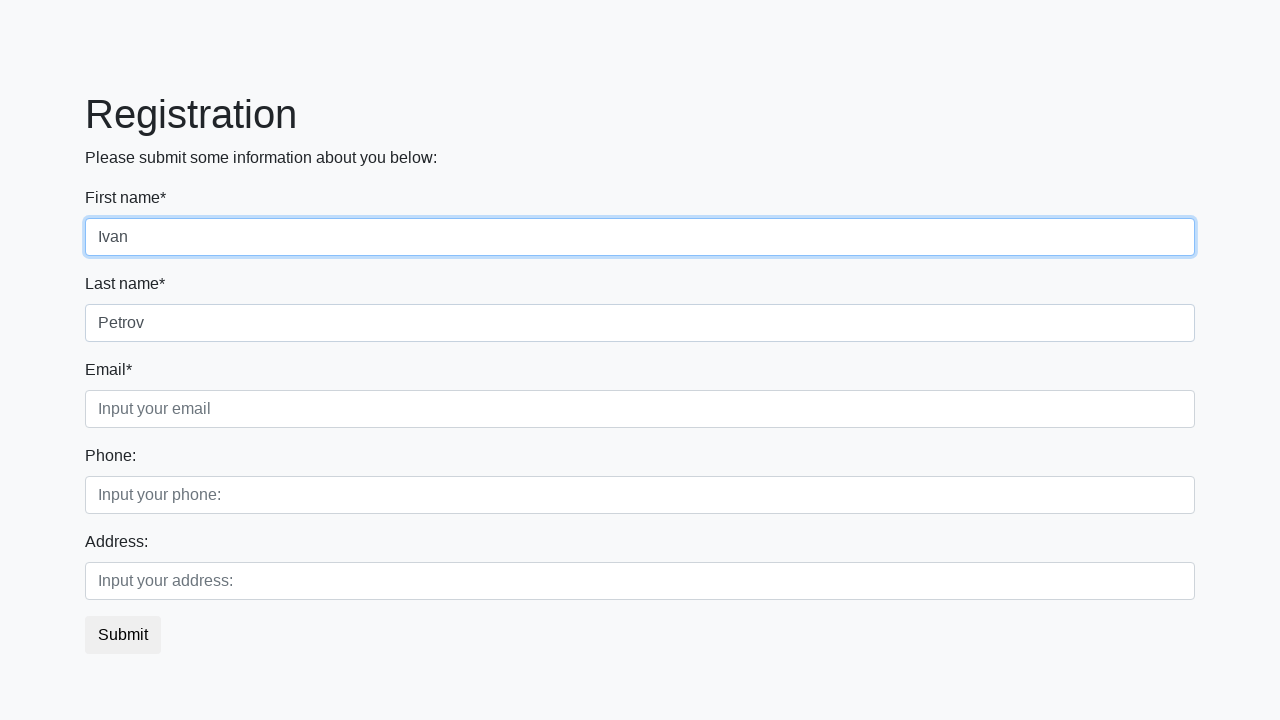

Filled email field with 'test@mail.ru' on .first_block .third
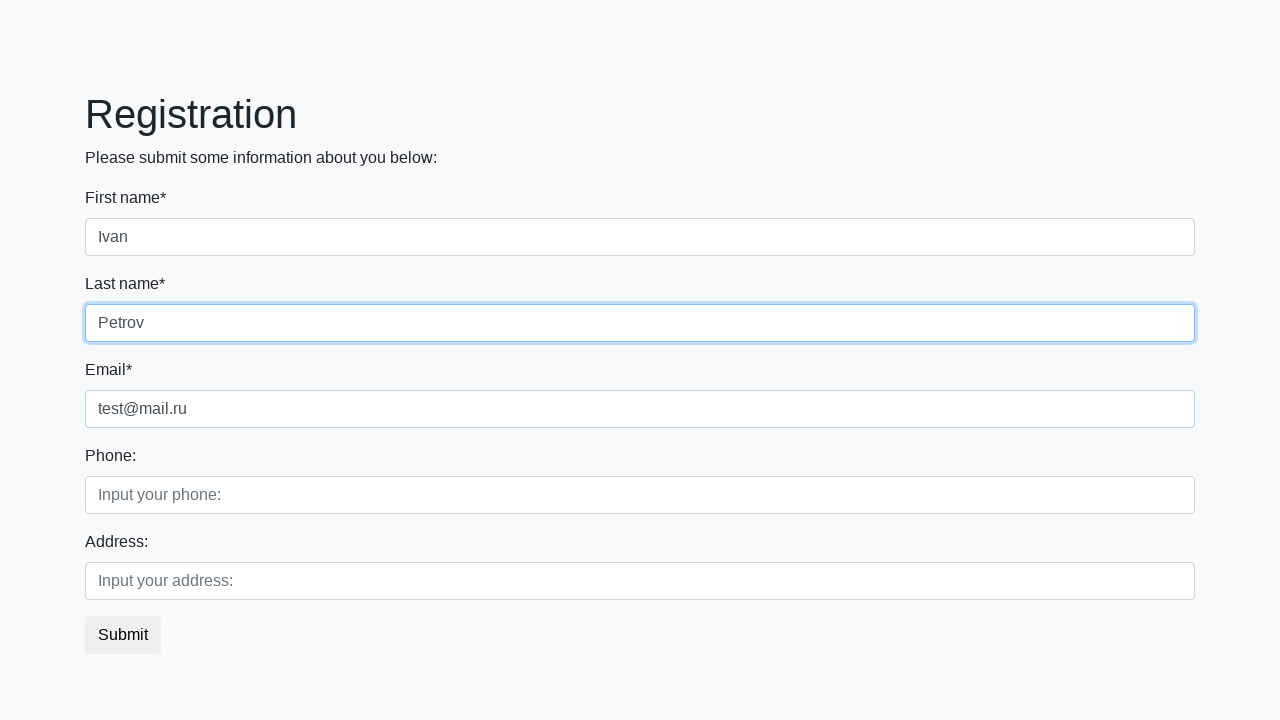

Clicked the submit button at (123, 635) on button.btn
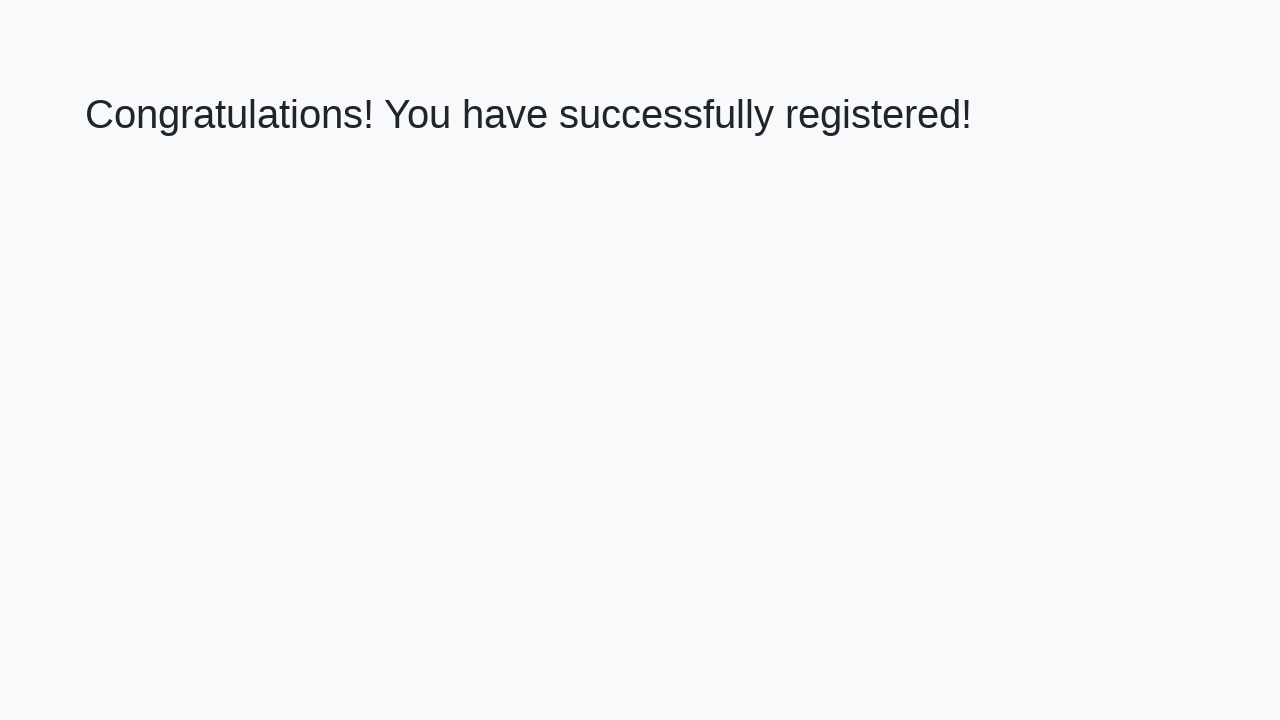

Success message heading appeared
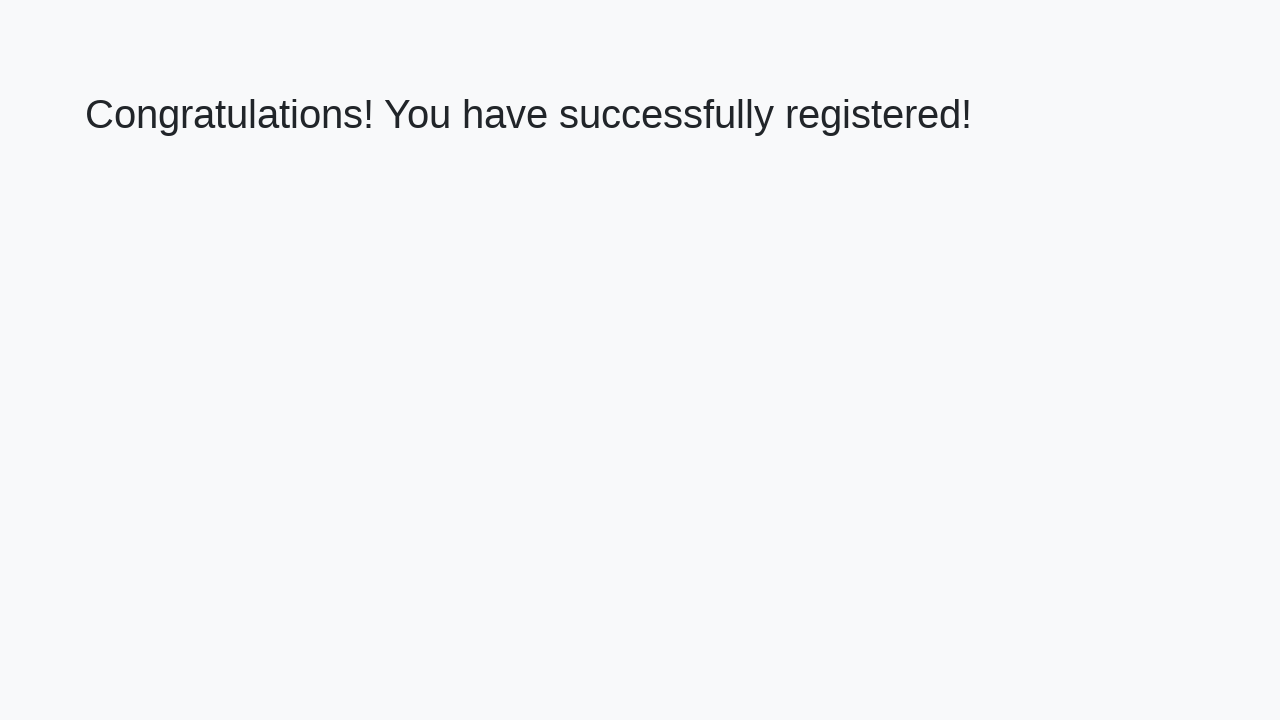

Retrieved success message text
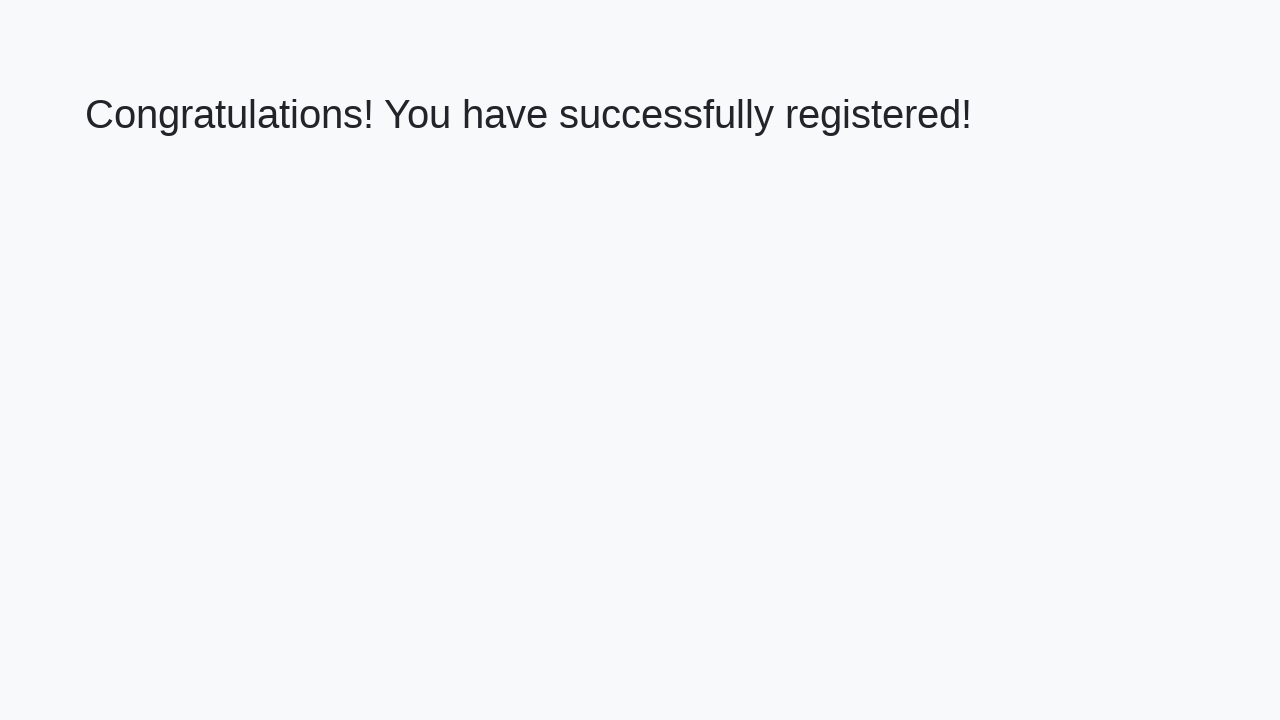

Verified success message: 'Congratulations! You have successfully registered!'
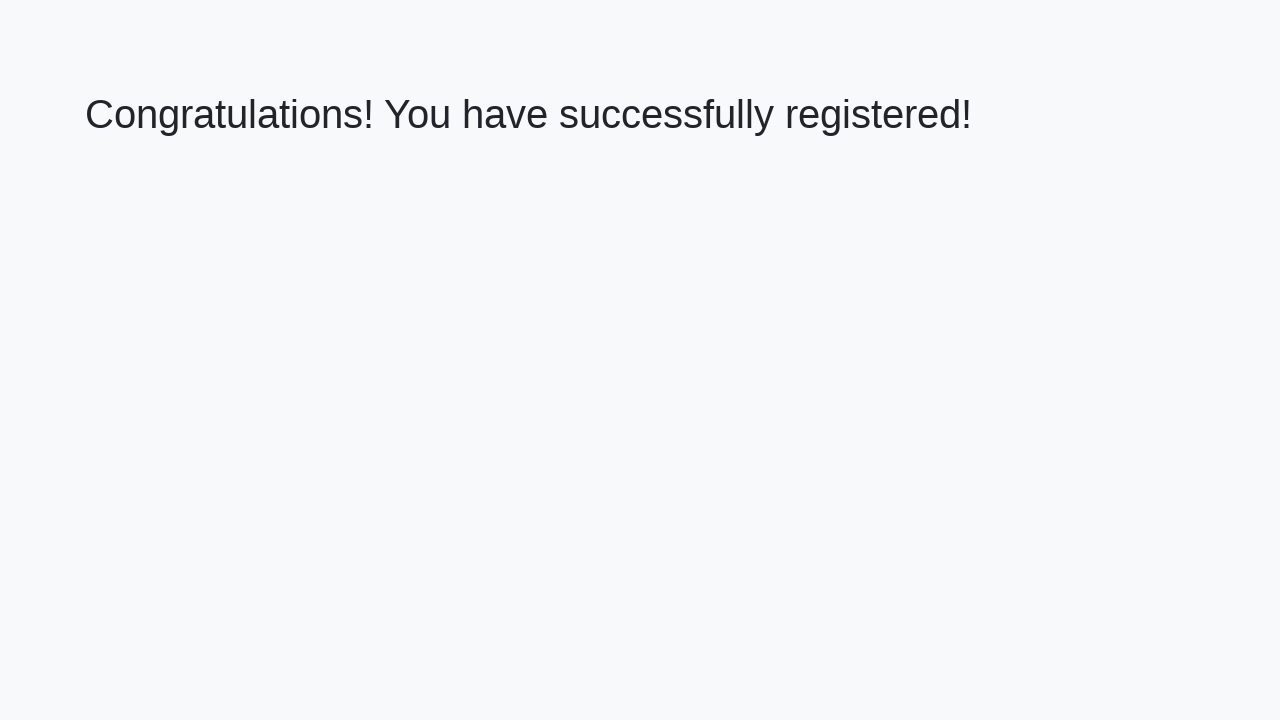

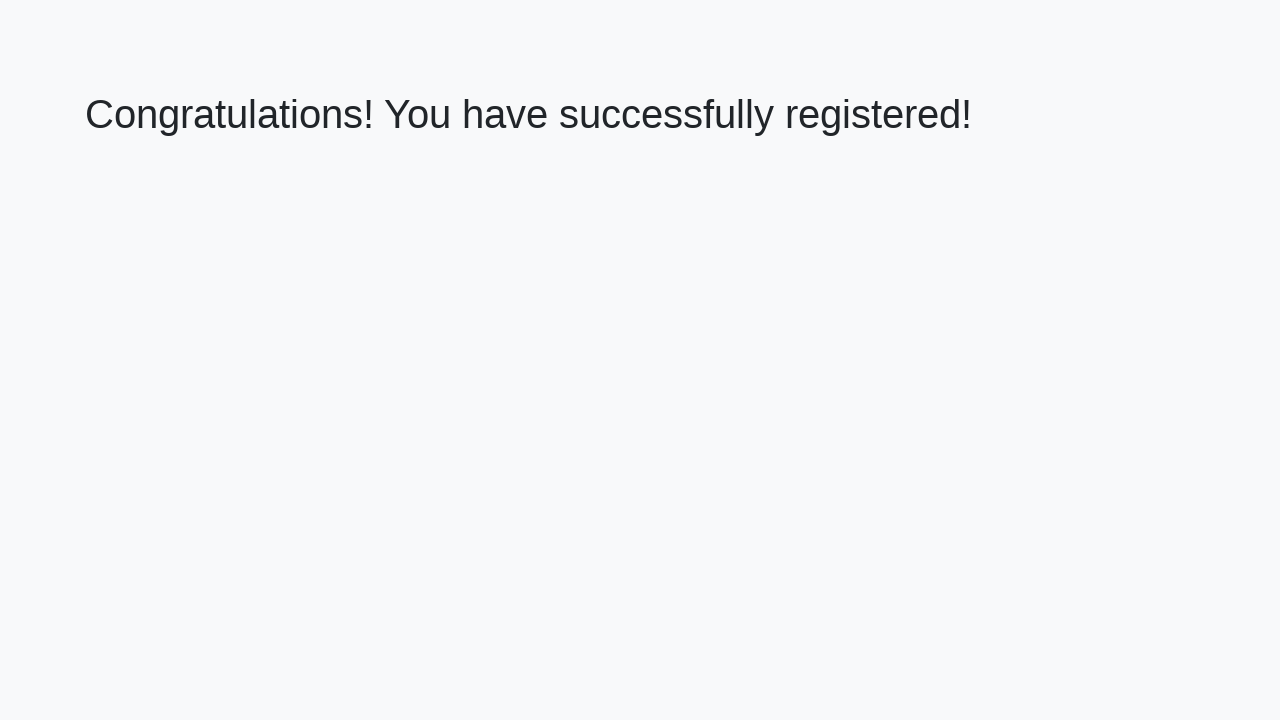